Tests the search functionality on python.org by entering "pycon" as a search query and verifying results are returned

Starting URL: http://www.python.org

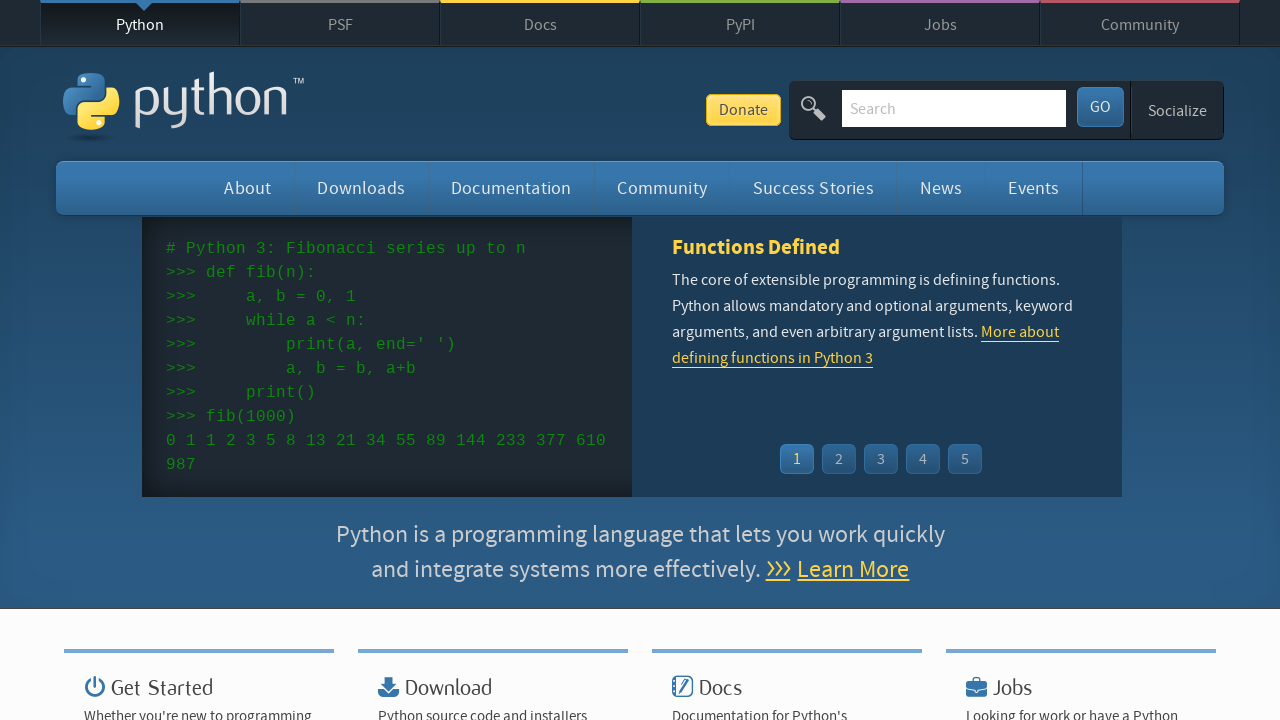

Verified page title contains 'Python'
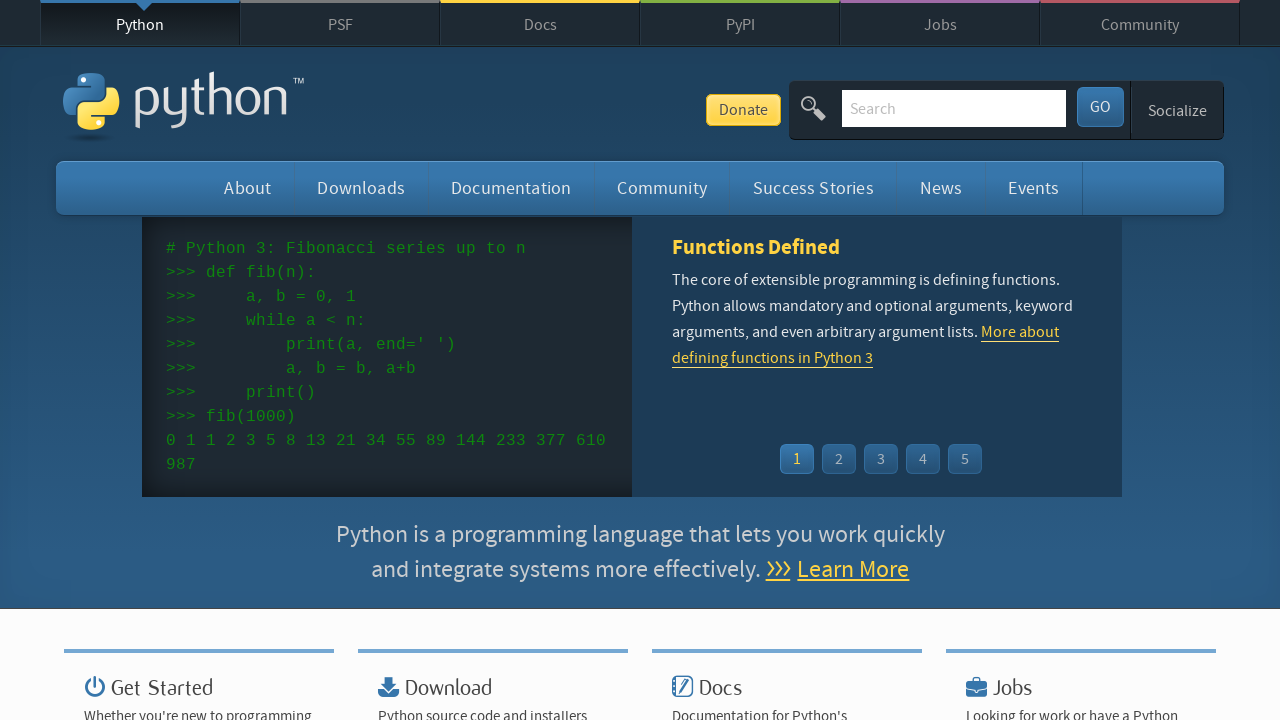

Filled search box with query 'pycon' on input[name='q']
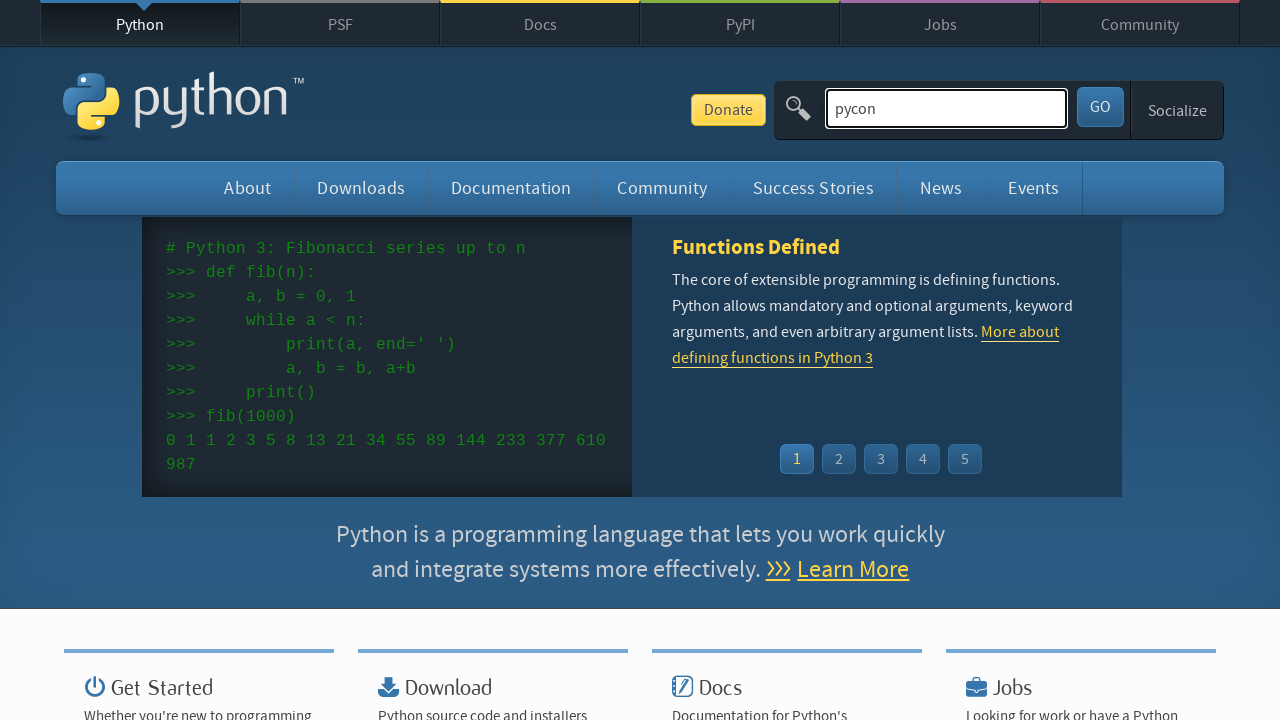

Pressed Enter to submit search query on input[name='q']
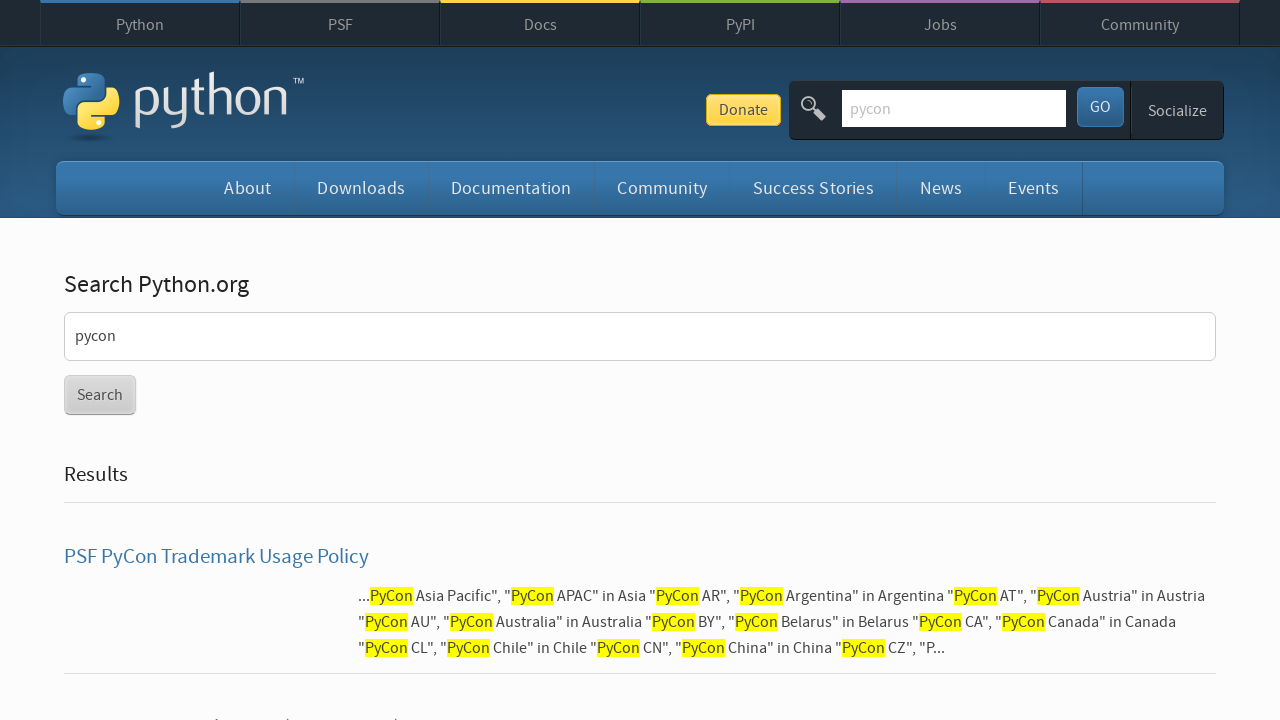

Waited for page to reach network idle state
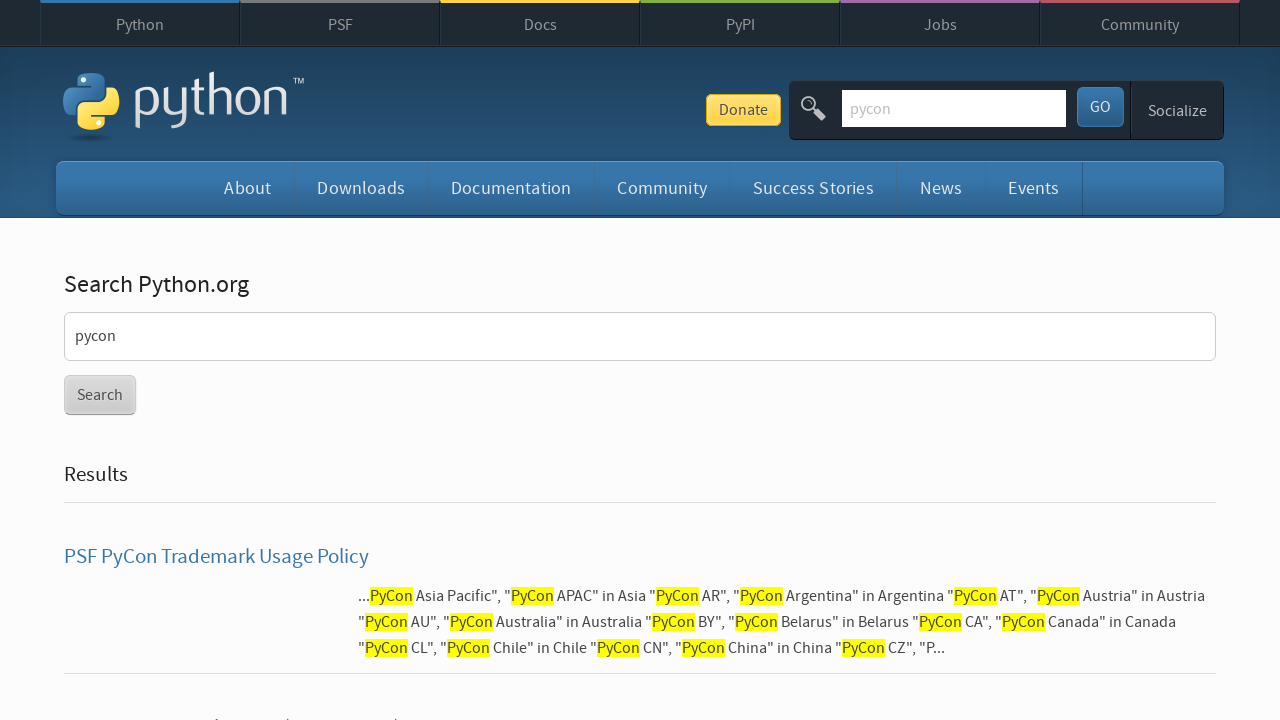

Verified search results were returned (no 'No results found' message)
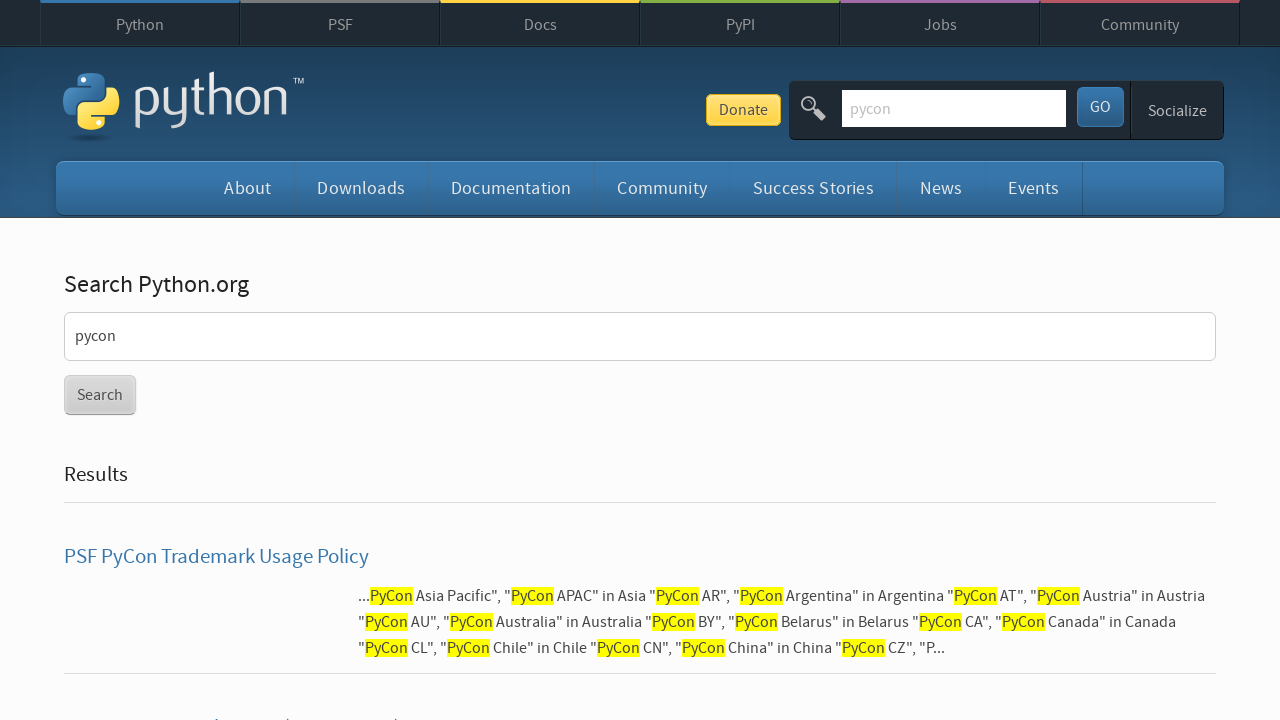

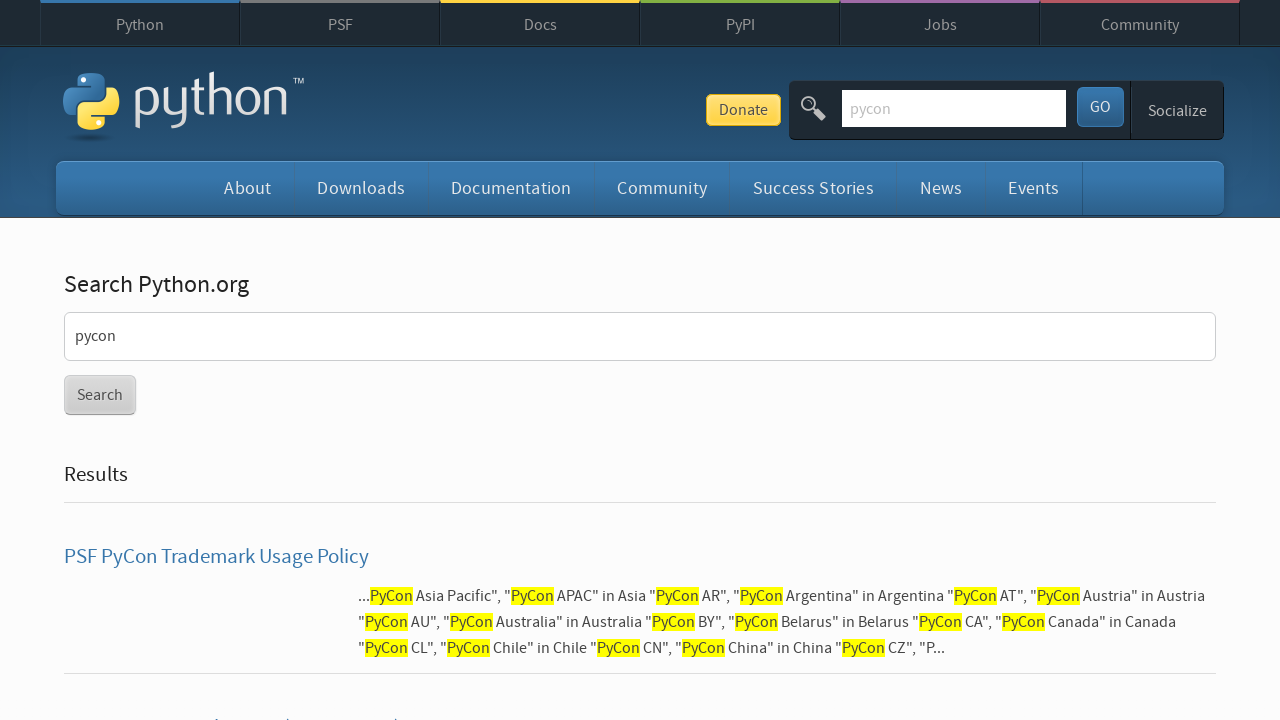